Tests A/B Testing page by navigating to it and verifying the heading text is displayed

Starting URL: https://the-internet.herokuapp.com/

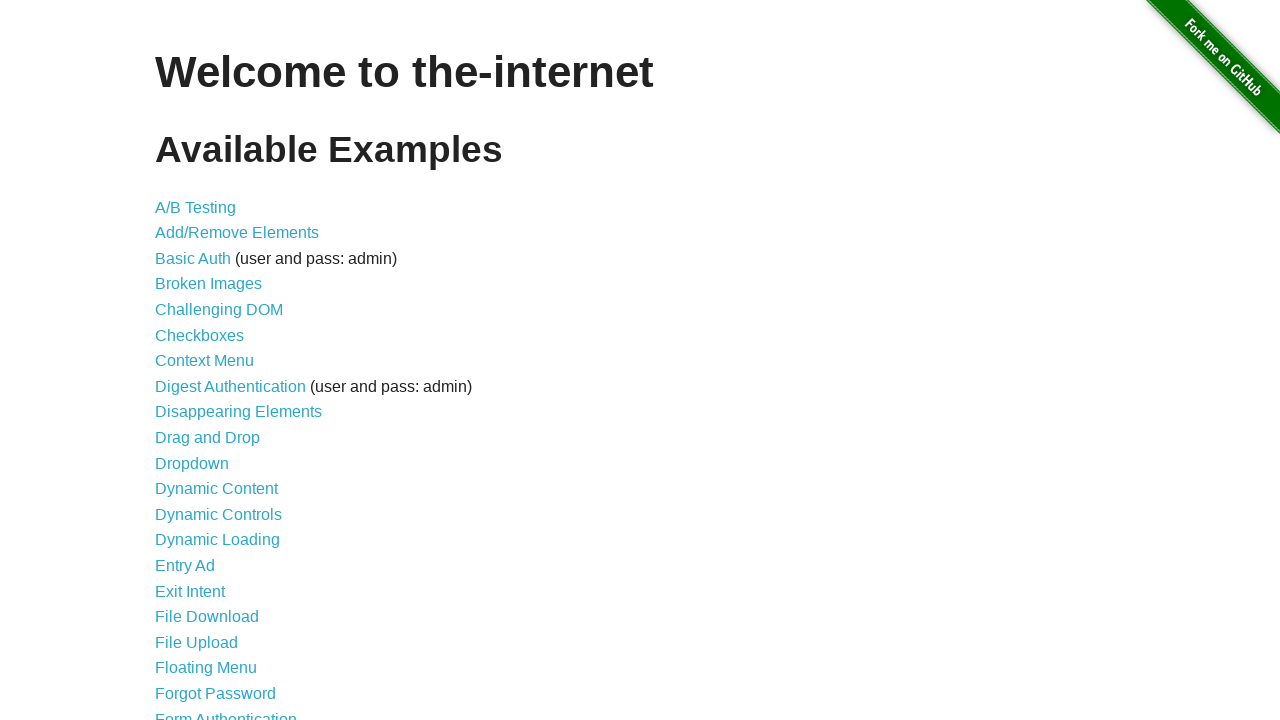

Clicked on A/B Testing link at (196, 207) on a:text('A/B Testing')
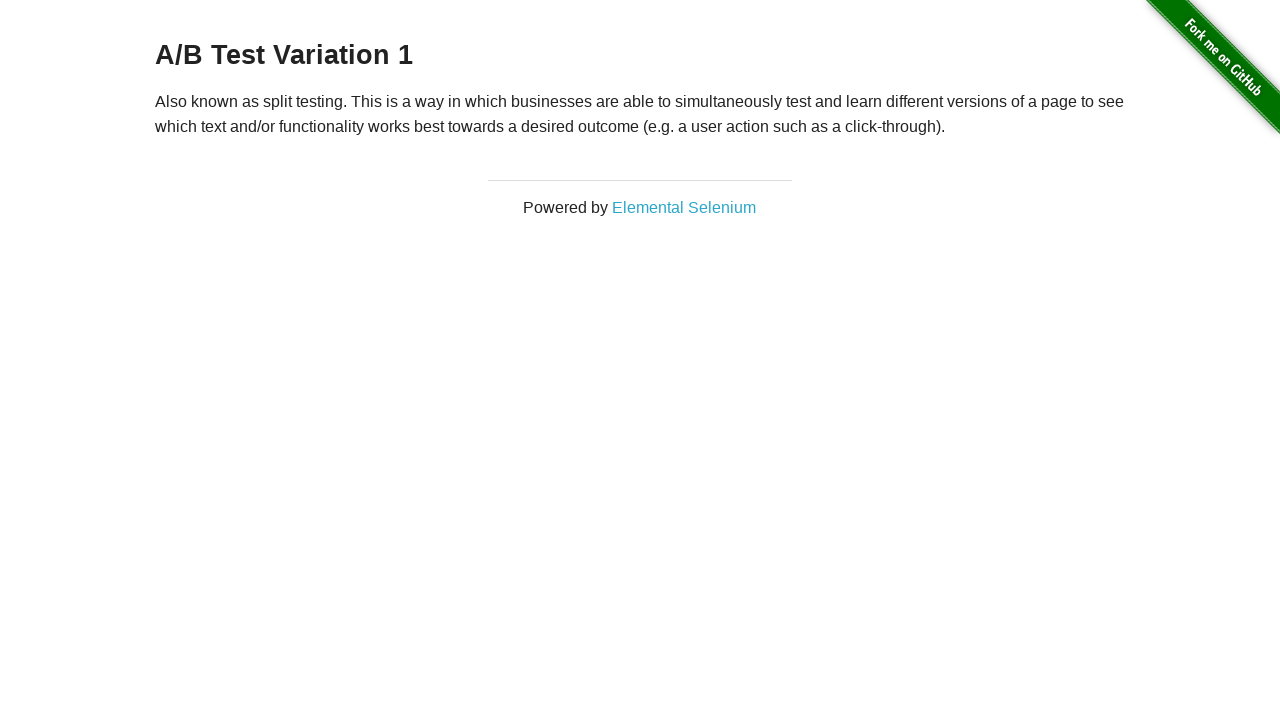

A/B Test heading verified and loaded
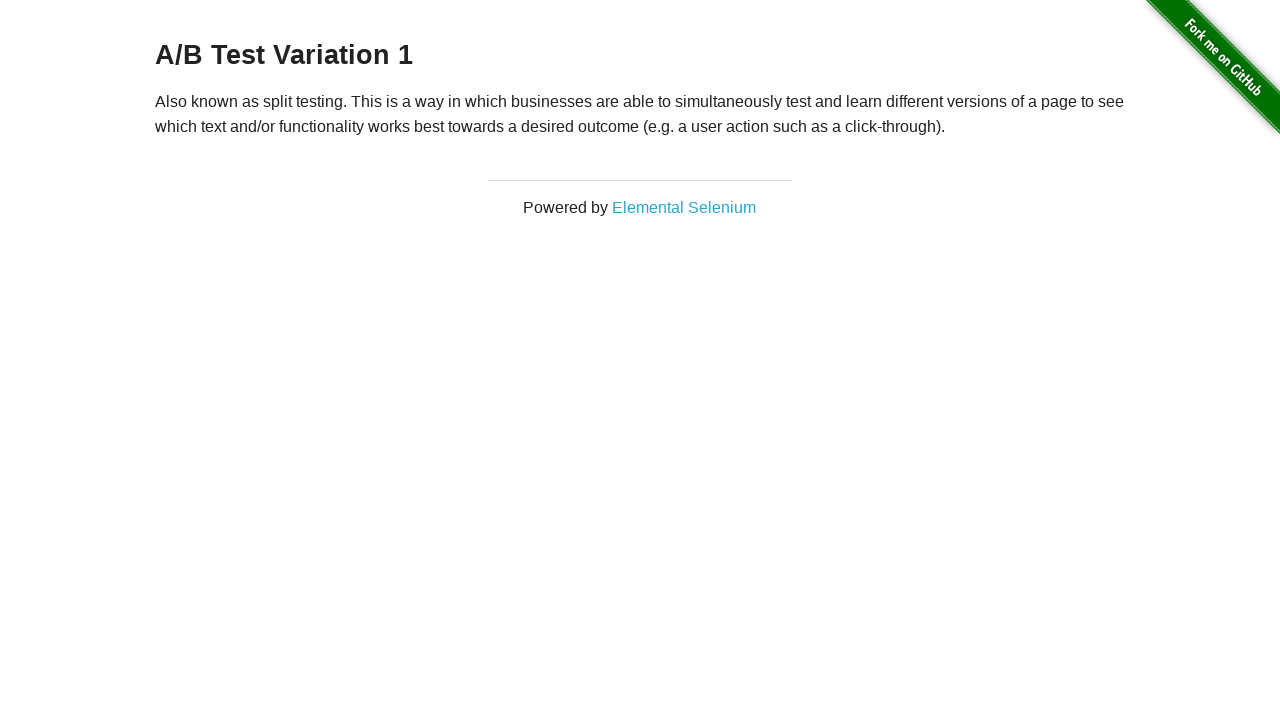

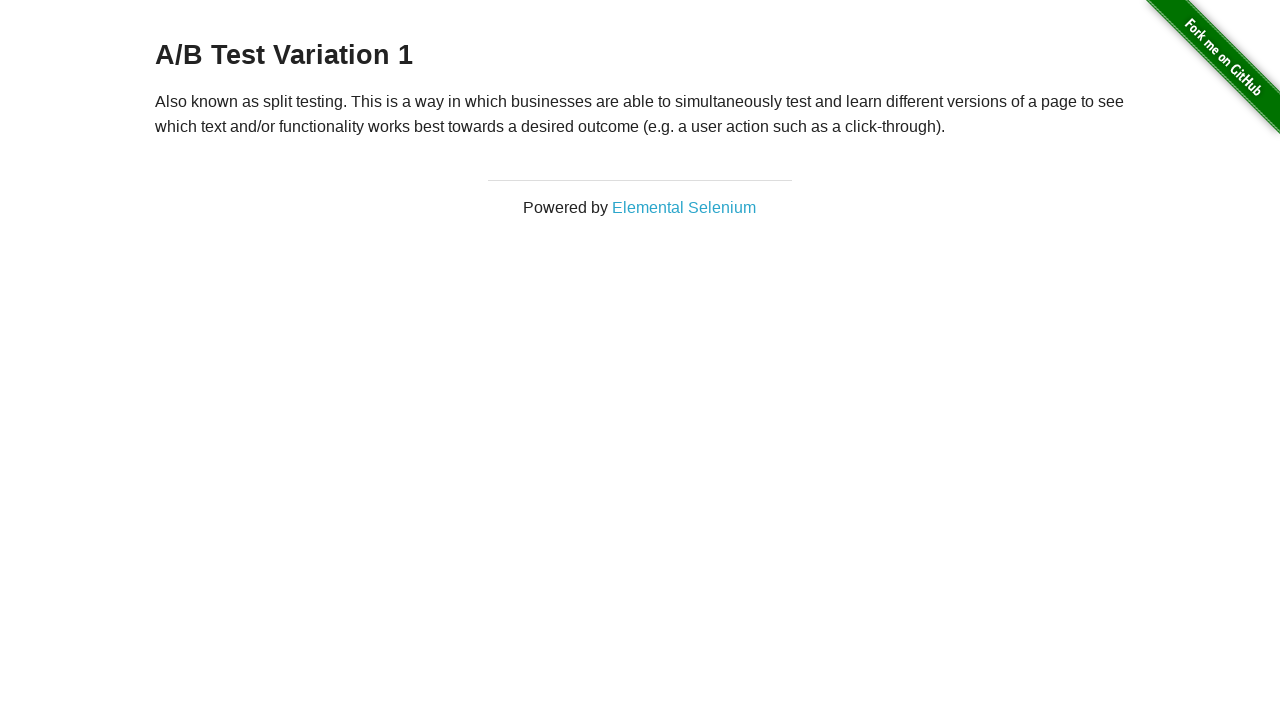